Tests alert handling functionality by clicking an alert button and interacting with the browser alert dialog

Starting URL: https://rahulshettyacademy.com/AutomationPractice/

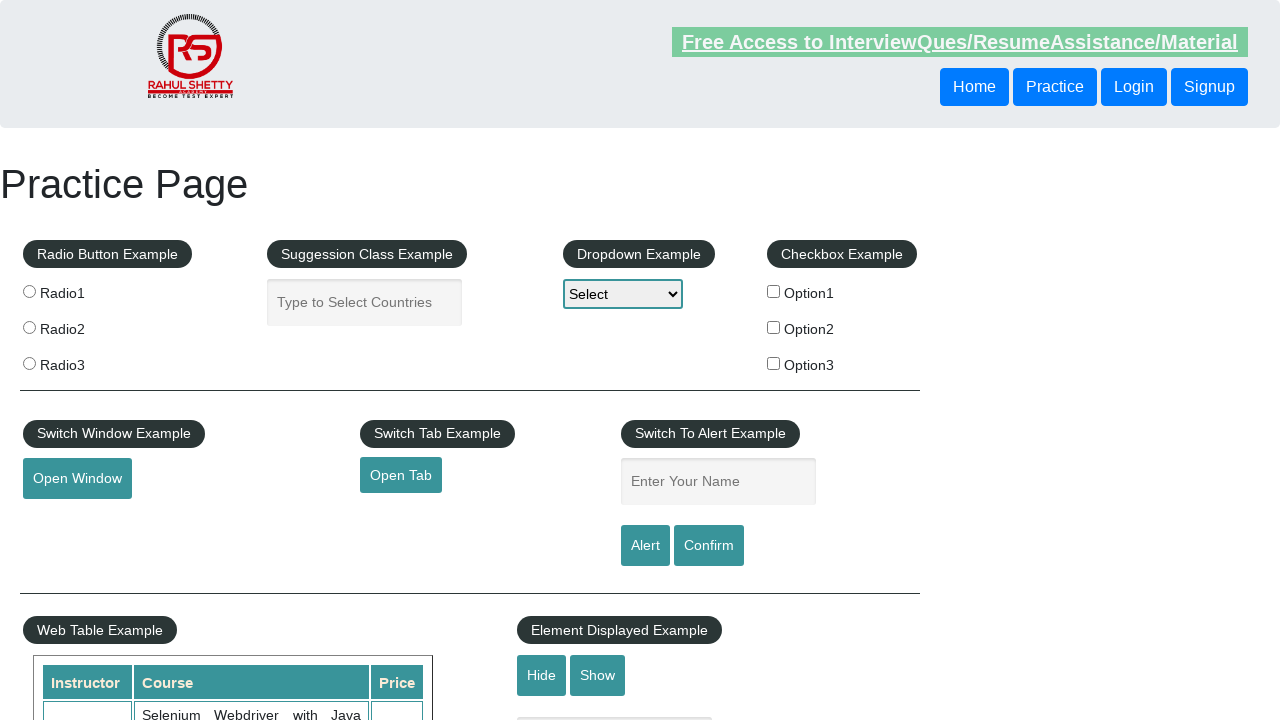

Clicked alert button to trigger alert dialog at (645, 546) on #alertbtn
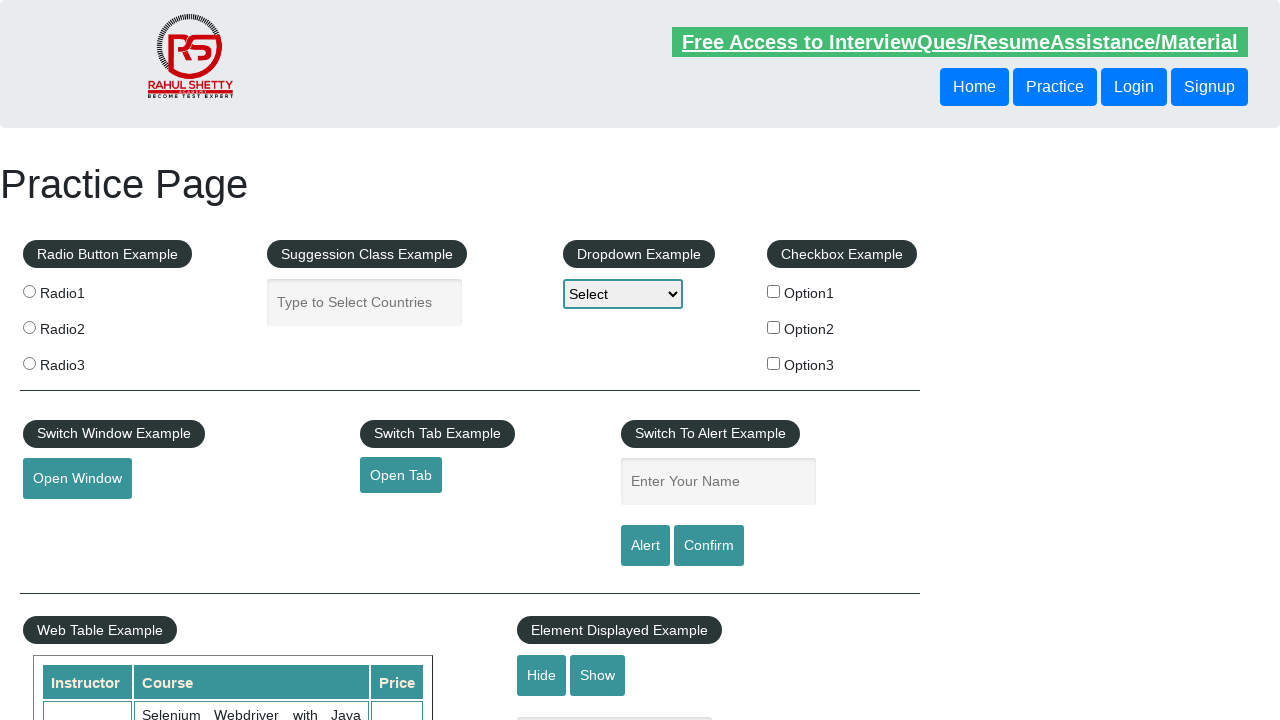

Set up alert handler to accept dialogs
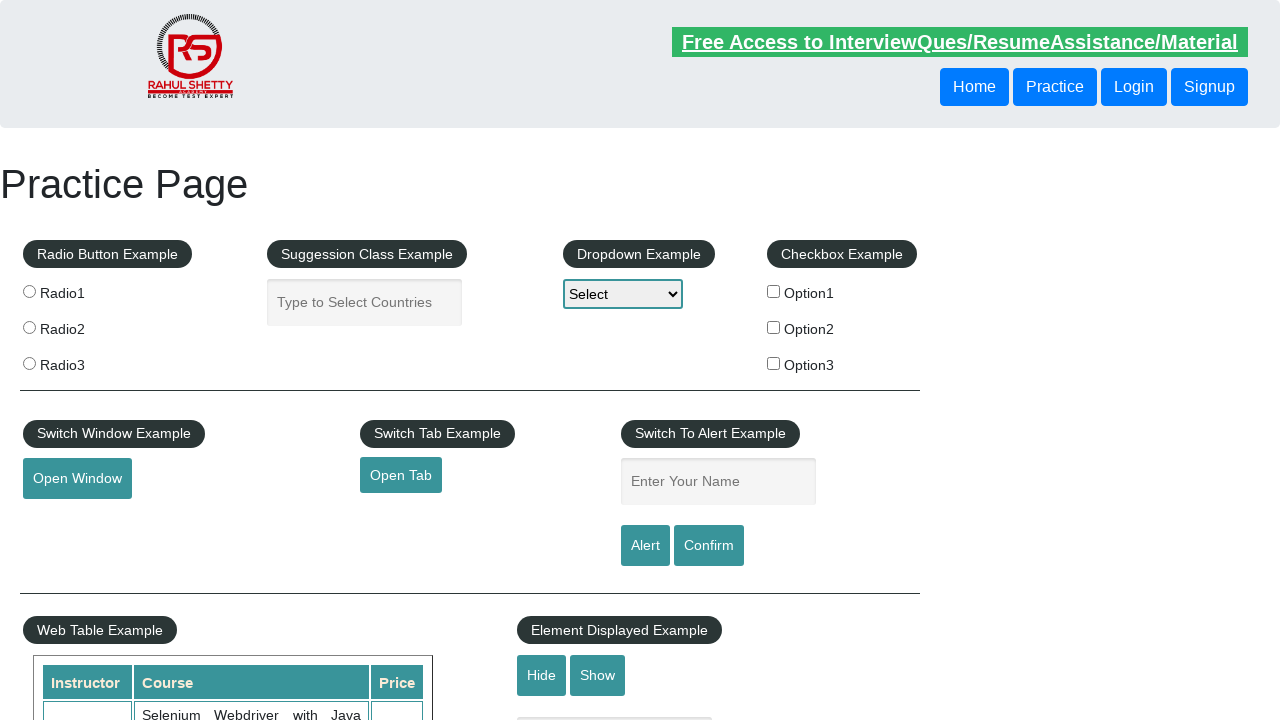

Clicked alert button again to trigger alert dialog at (645, 546) on #alertbtn
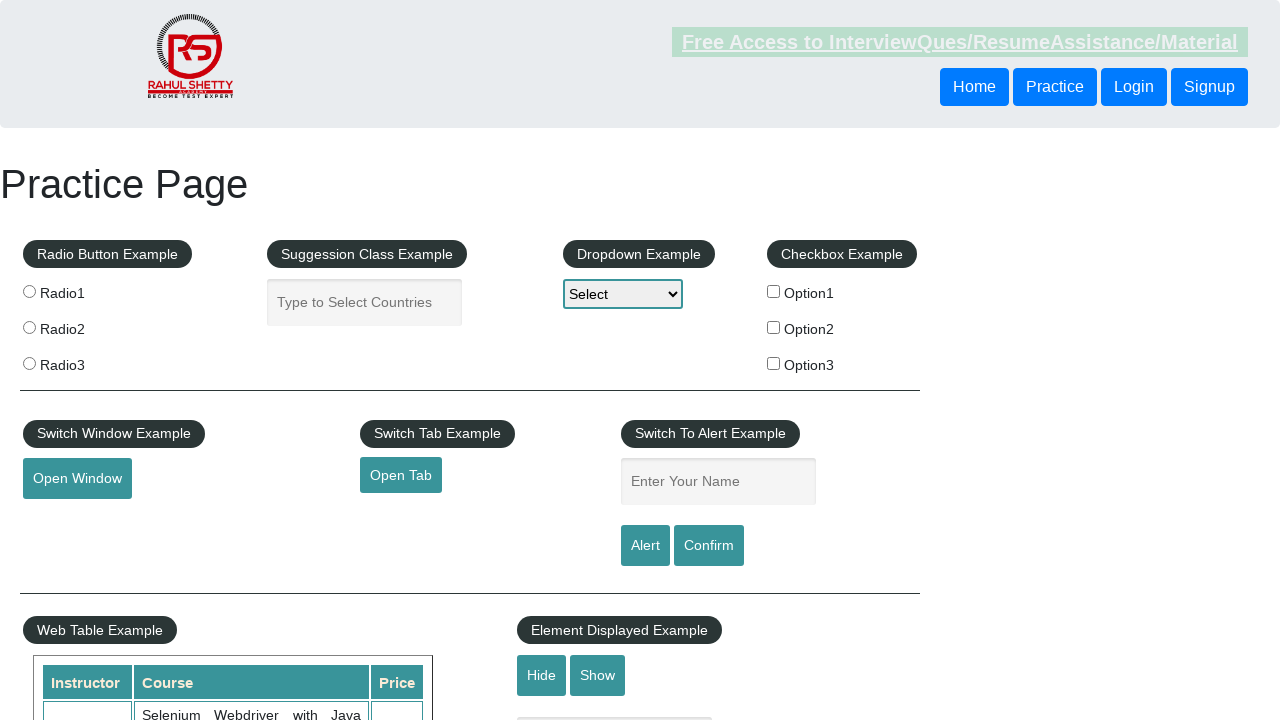

Set up alert handler to capture and accept alert message
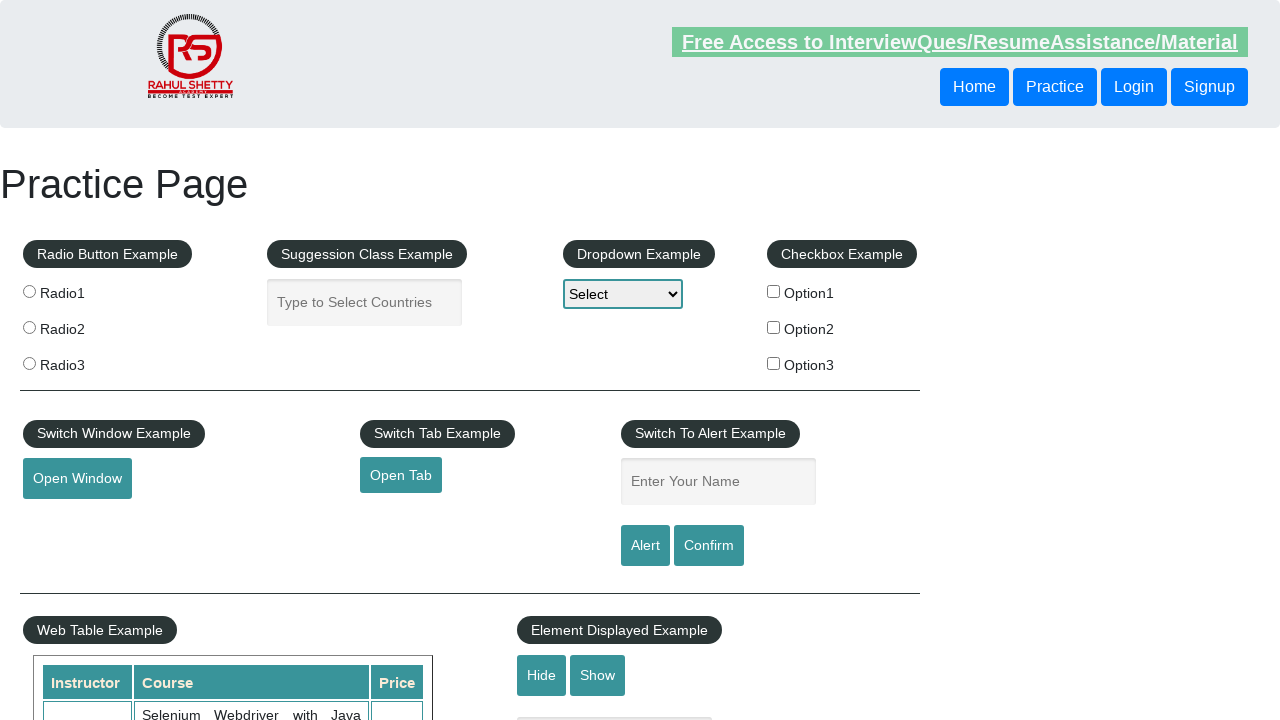

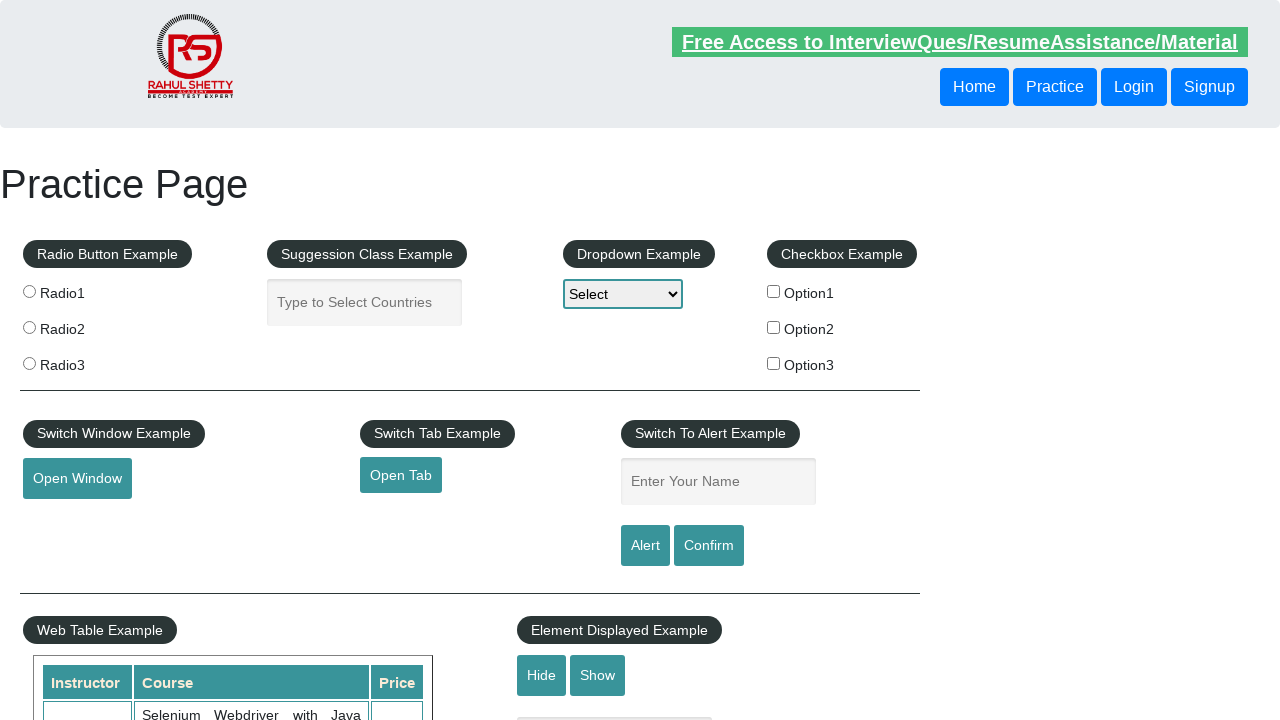